Tests HTML table interactions by counting rows and columns, and reading data from a specific row

Starting URL: http://qaclickacademy.com/practice.php

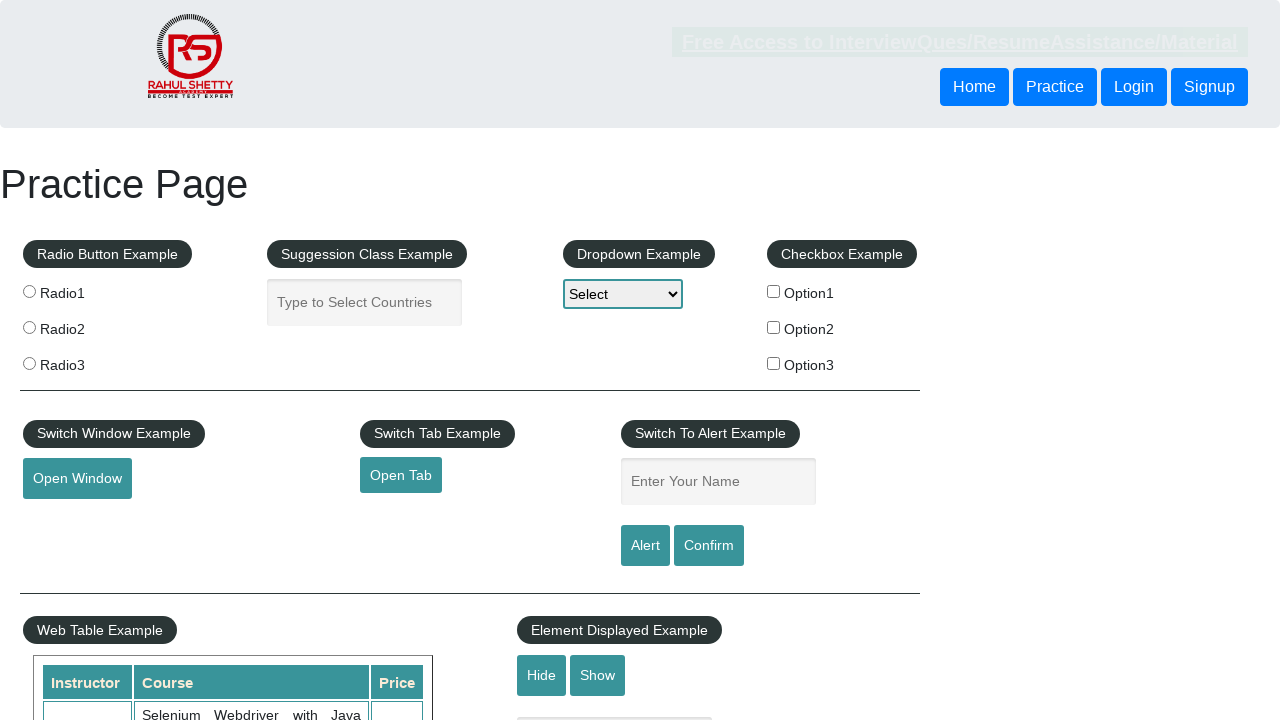

Located the product table element
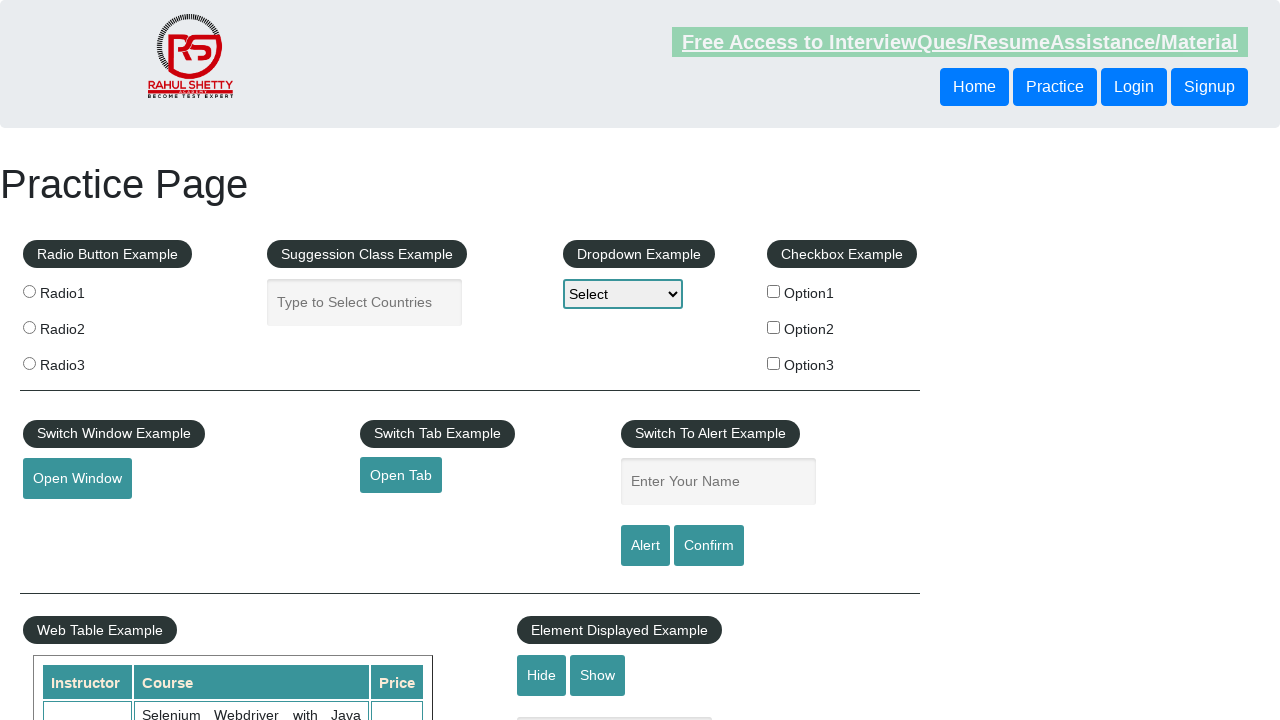

Counted table rows: 21
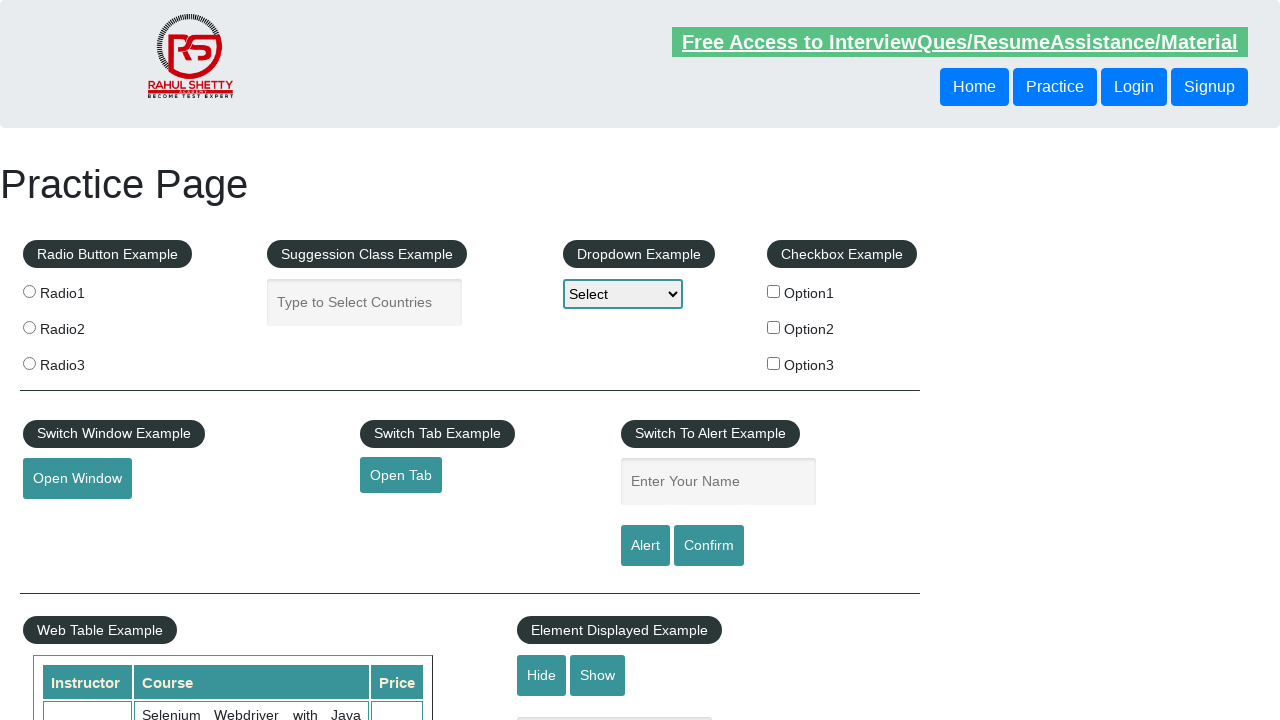

Counted table columns: 7
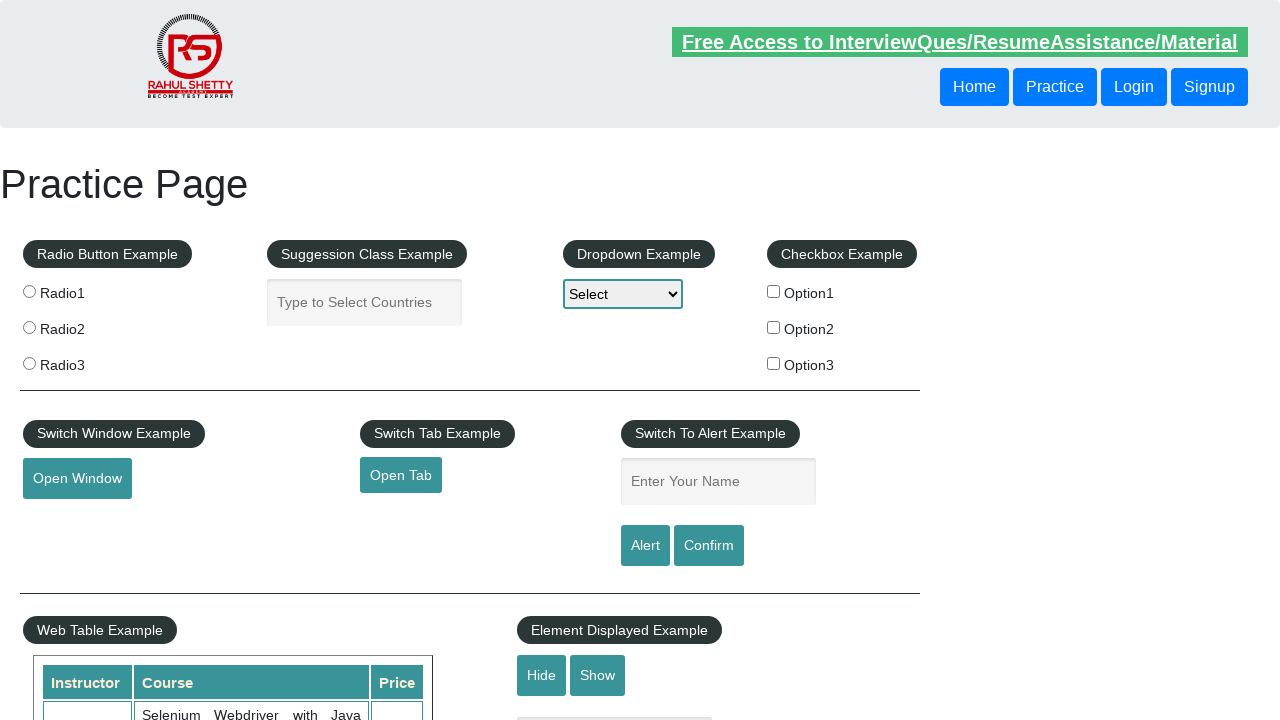

Verified table has rows
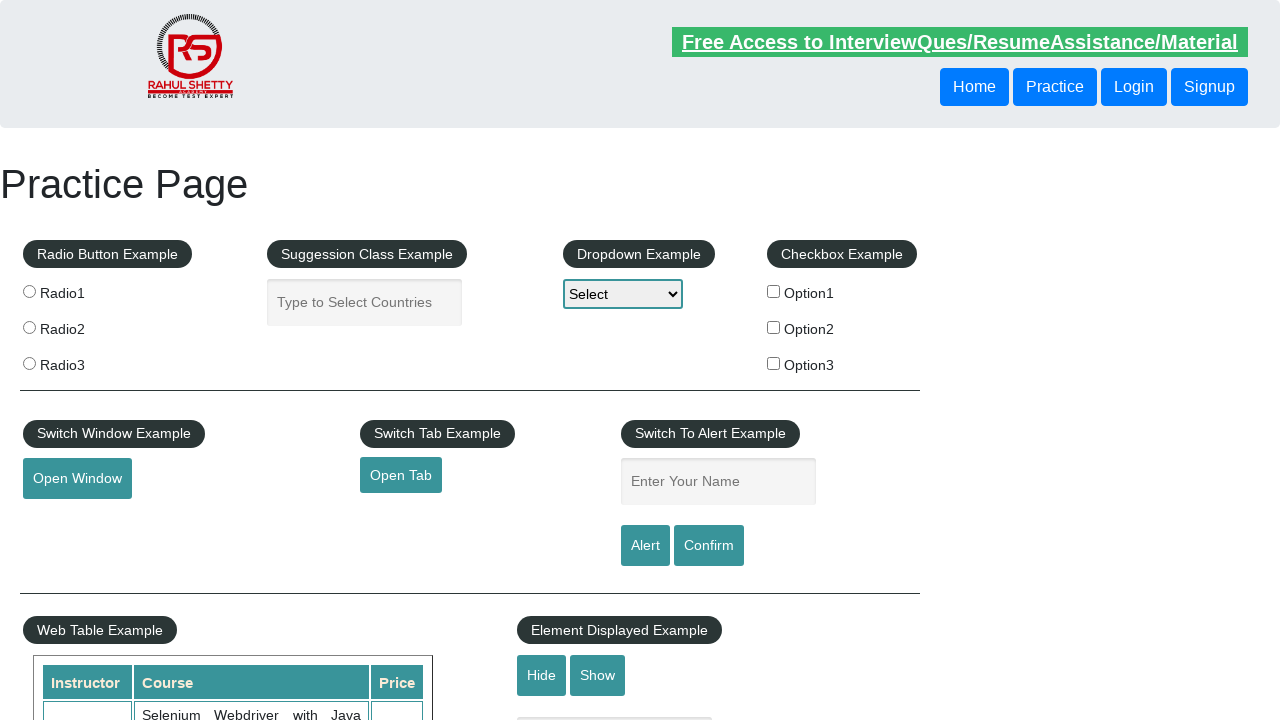

Verified table has columns
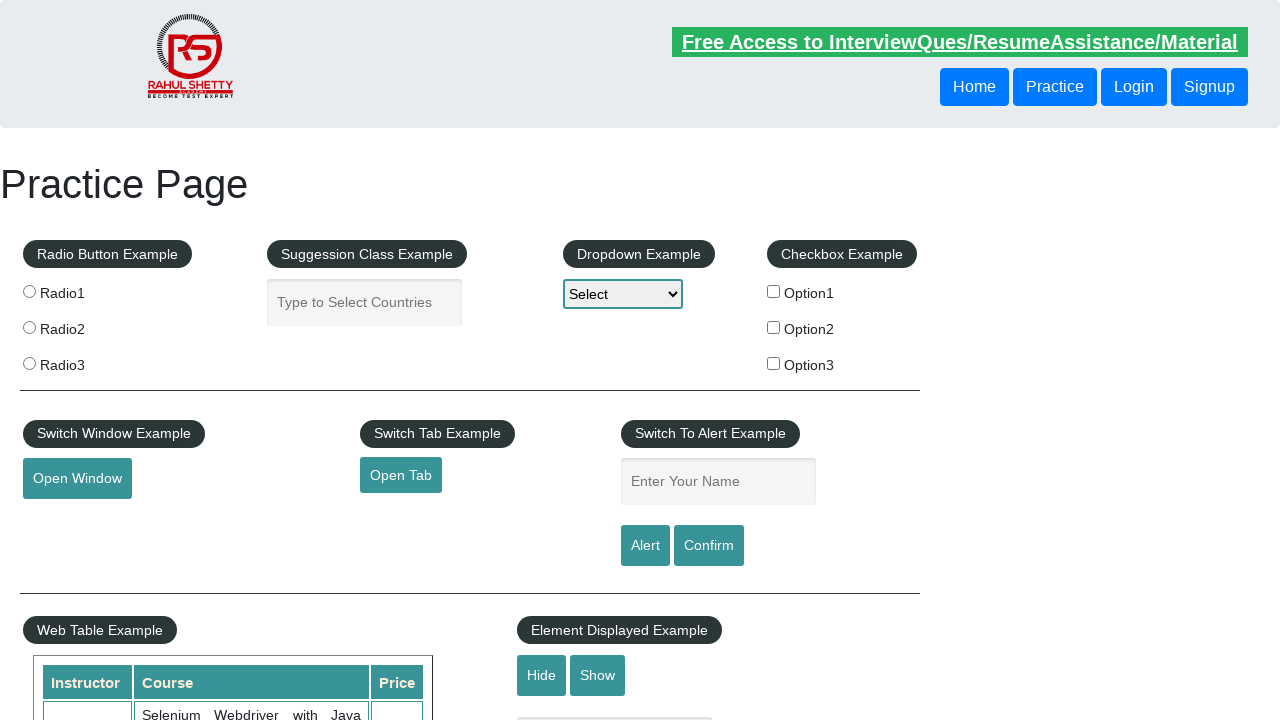

Located the third row in the table
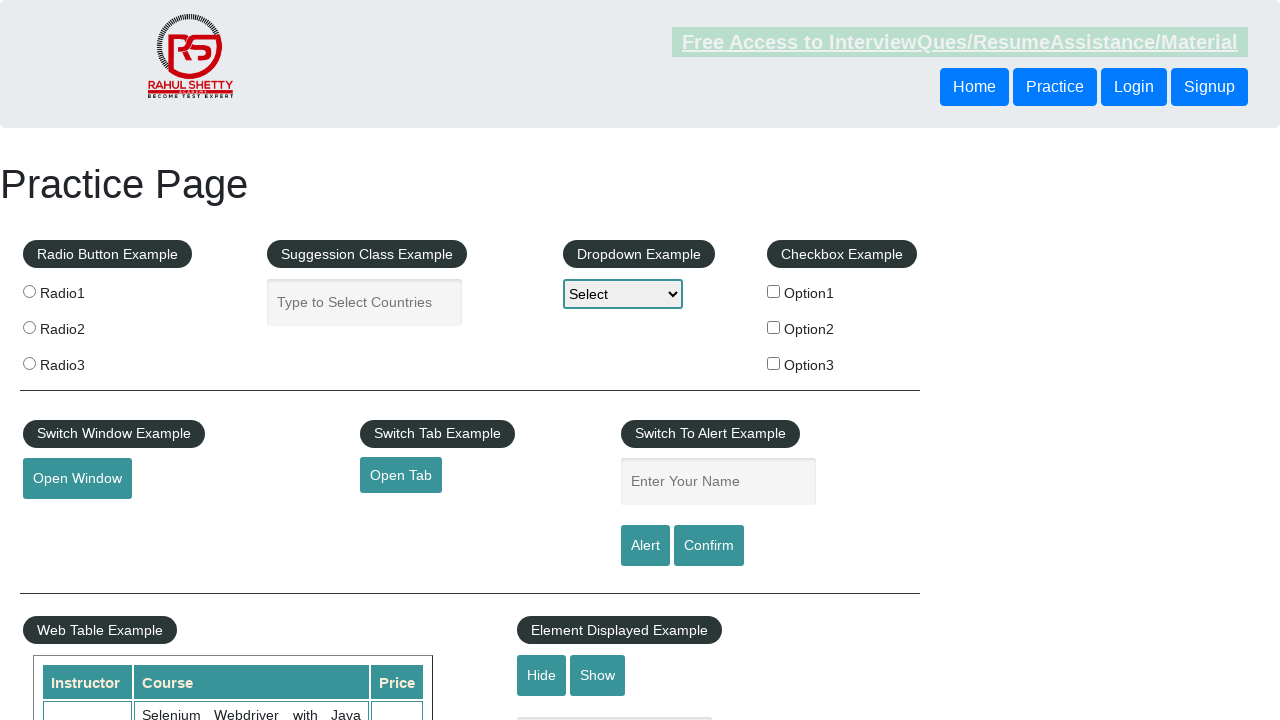

Retrieved text from first column of third row: Rahul Shetty
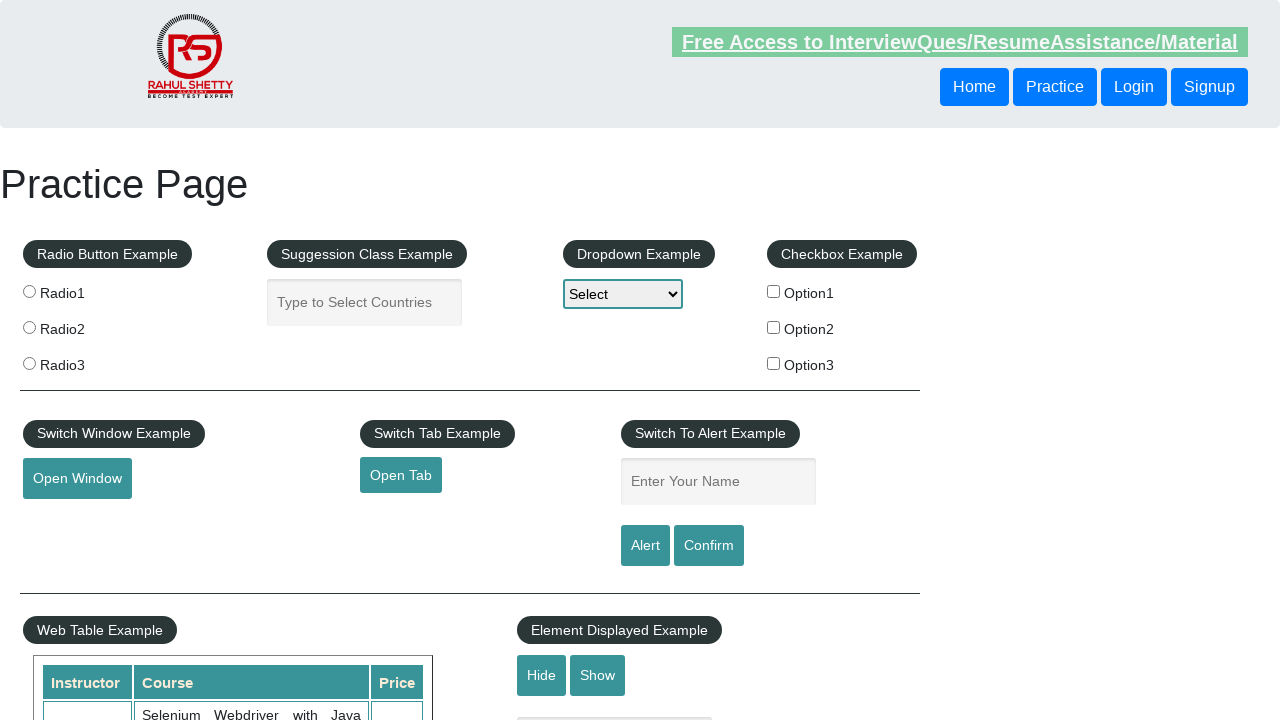

Retrieved text from second column of third row: Learn SQL in Practical + Database Testing from Scratch
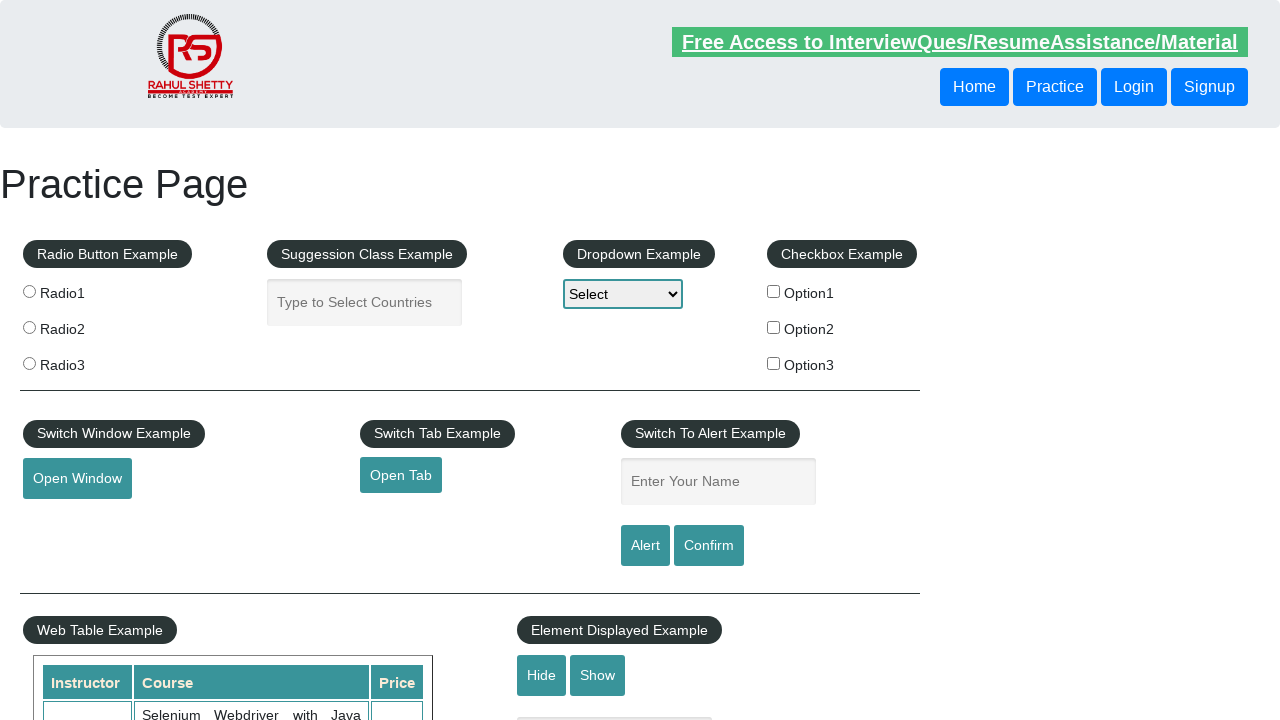

Retrieved text from third column of third row: 25
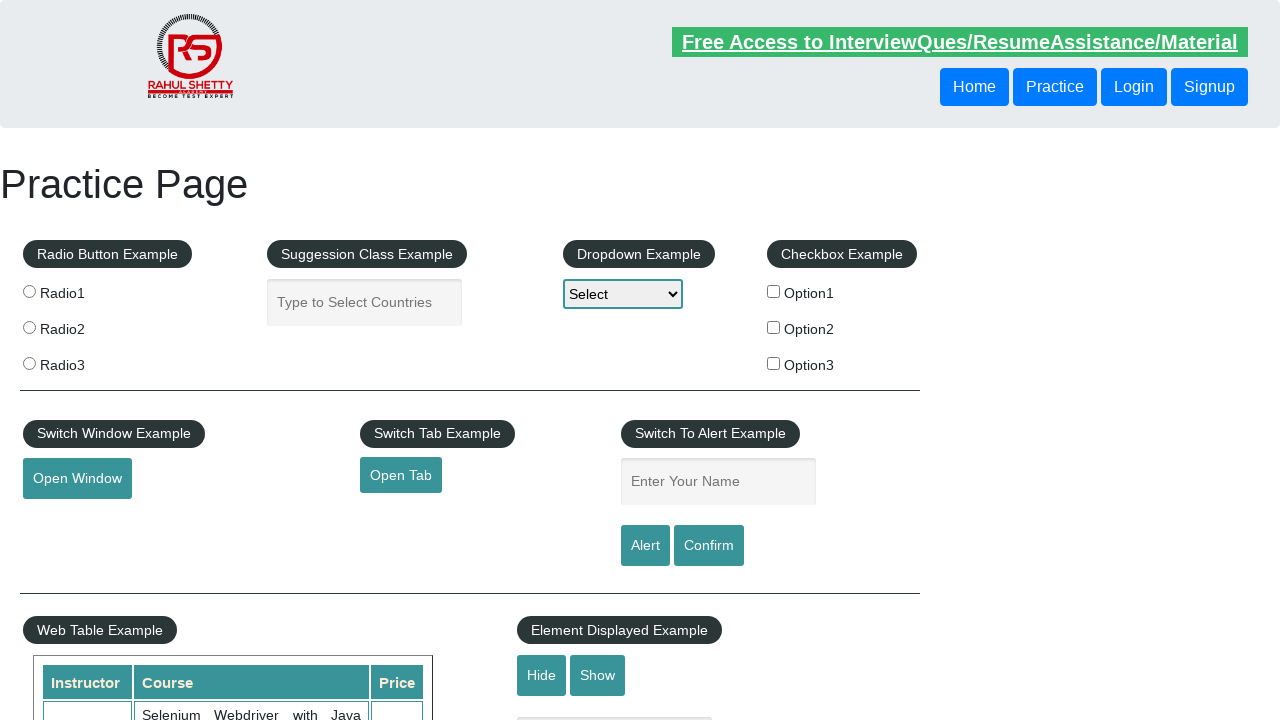

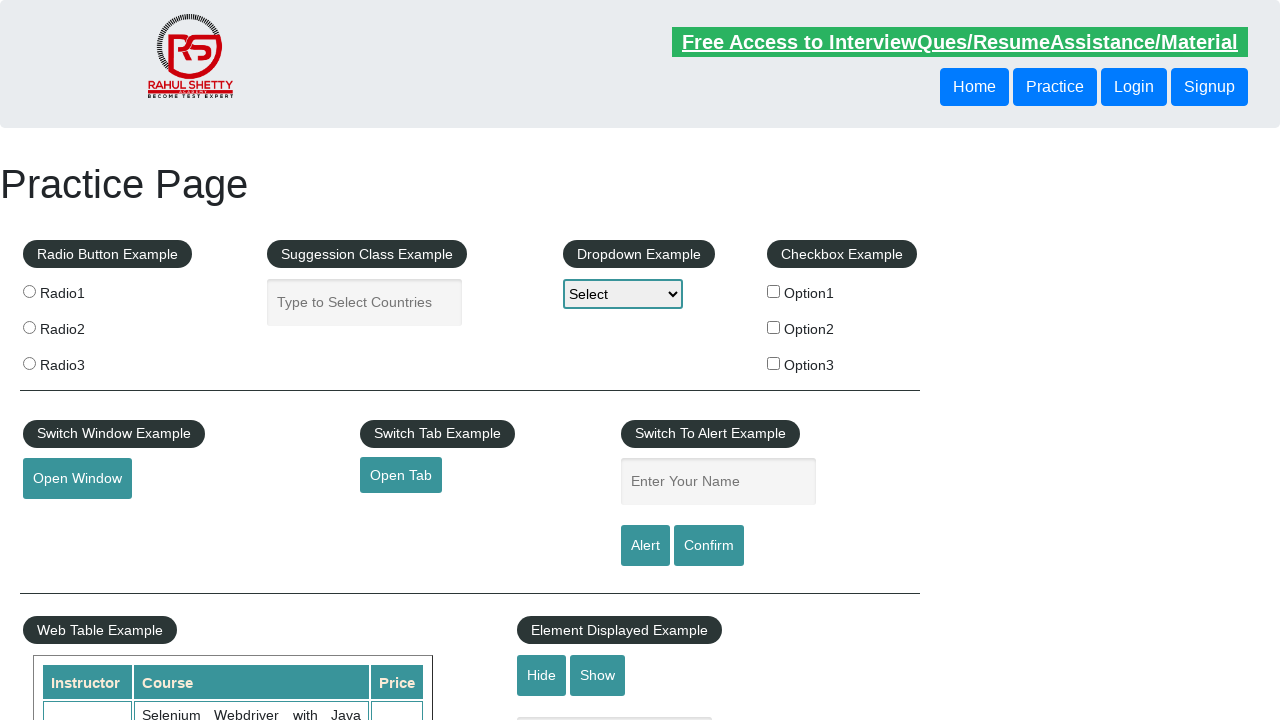